Navigates to a products page and verifies that price information is displayed

Starting URL: https://cursoautomacao.netlify.app/produtos1.html

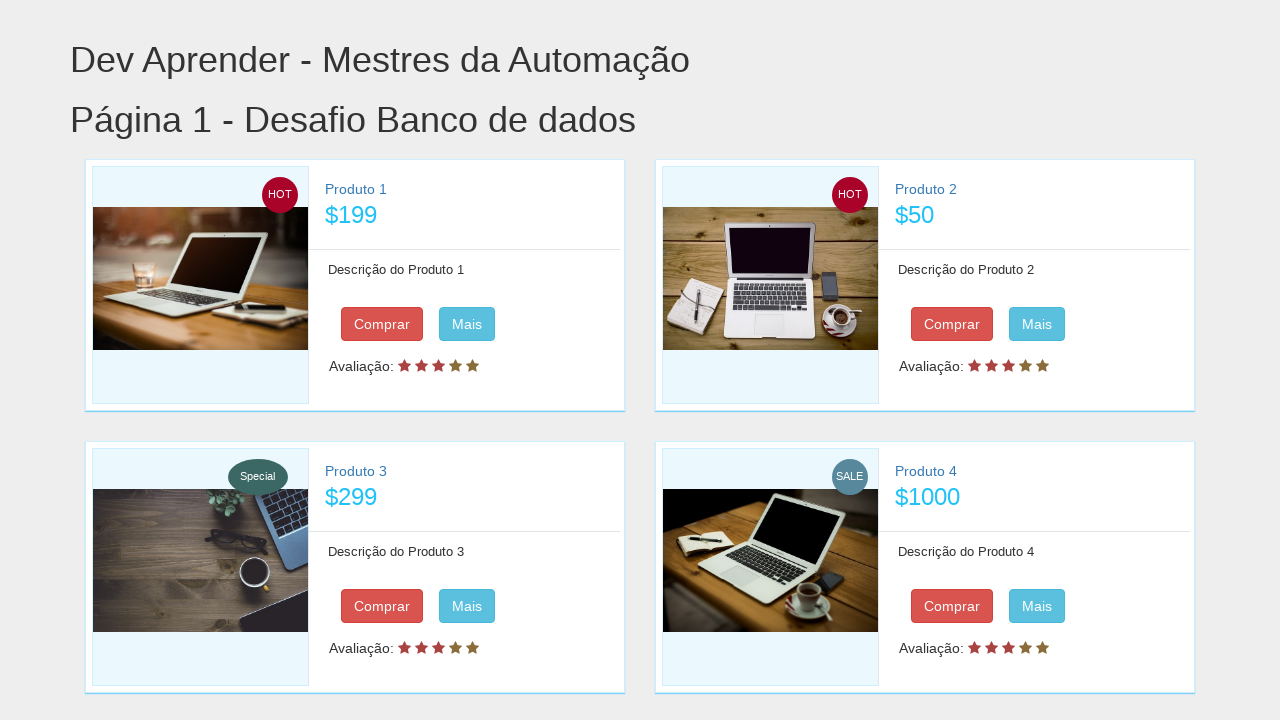

Navigated to products page
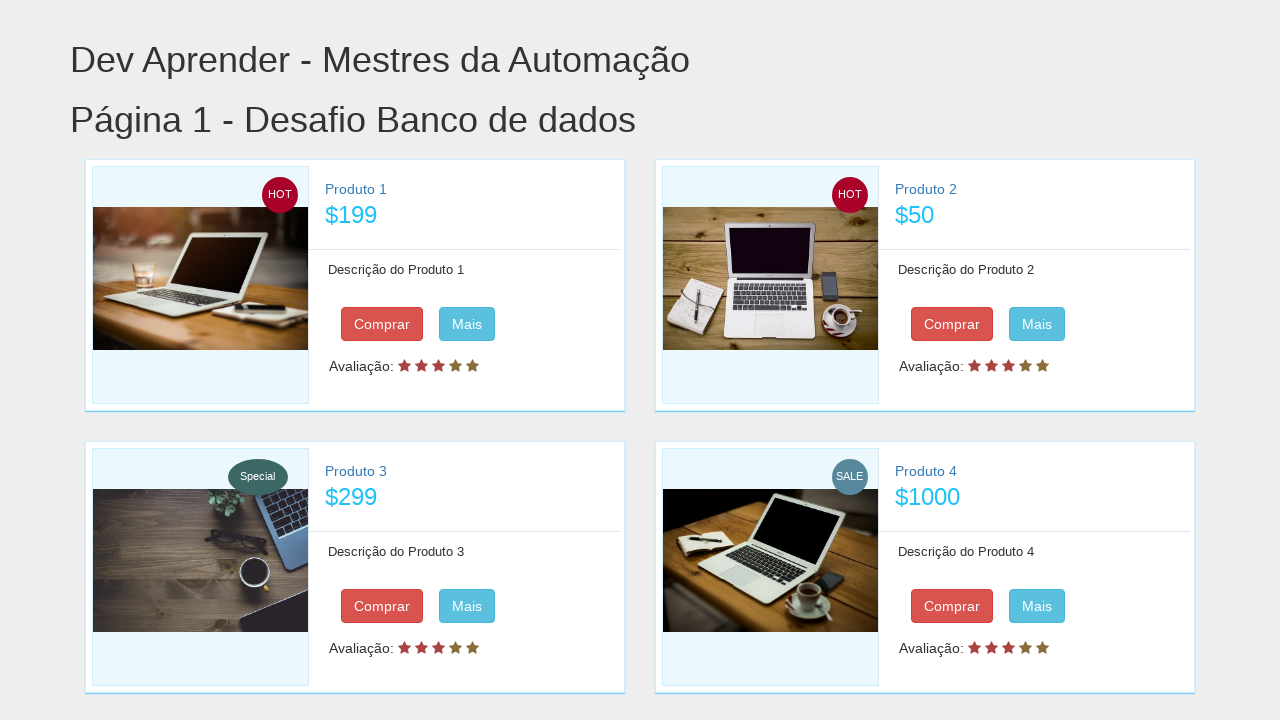

Price containers loaded
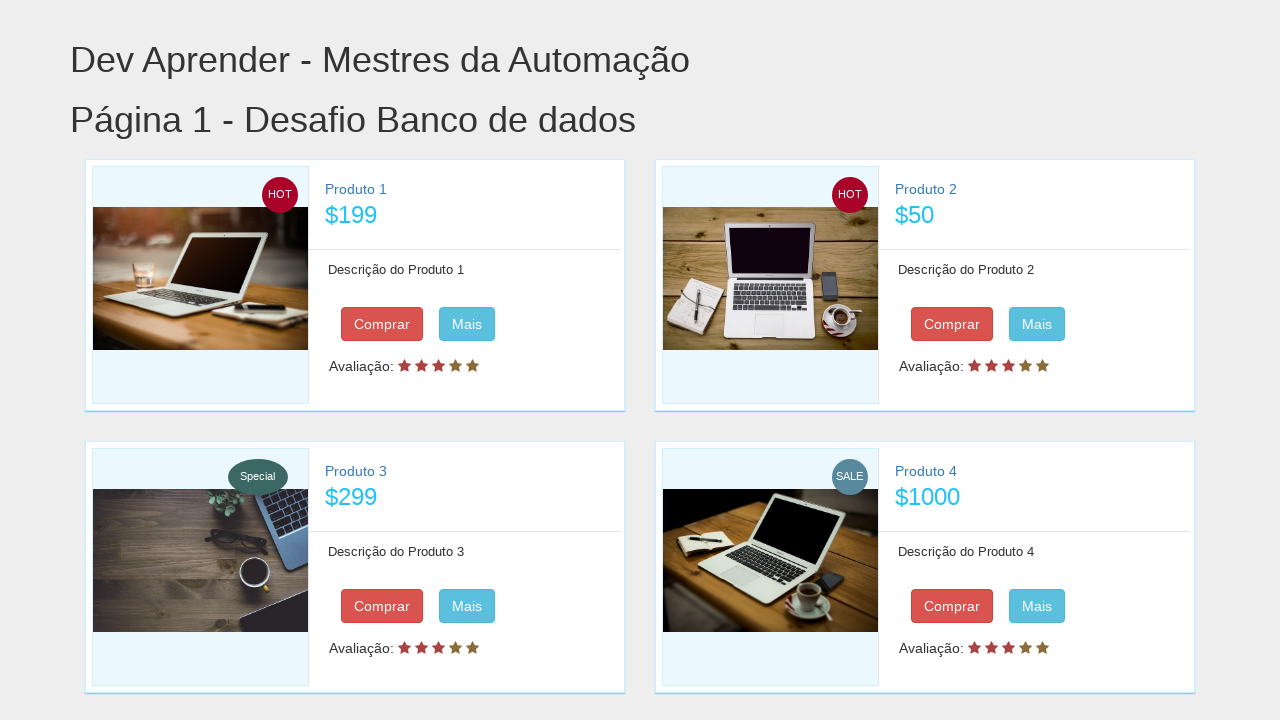

Retrieved 6 price elements
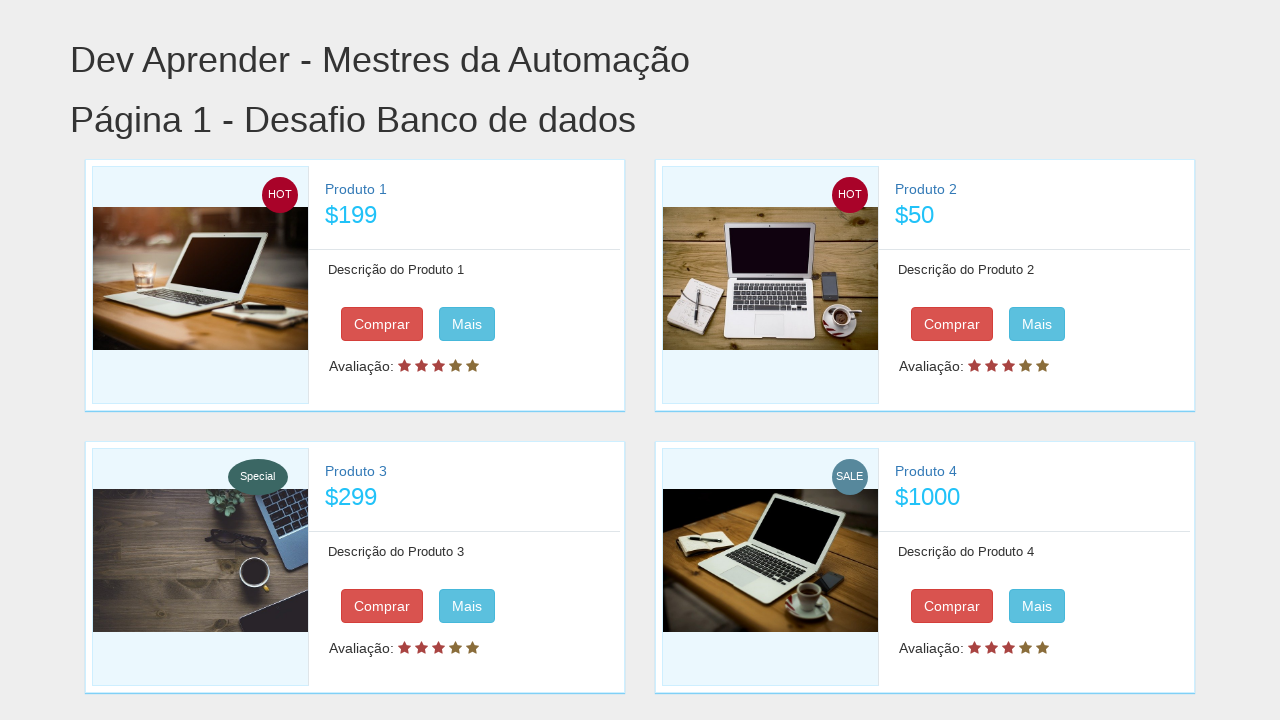

Verified that price information is displayed
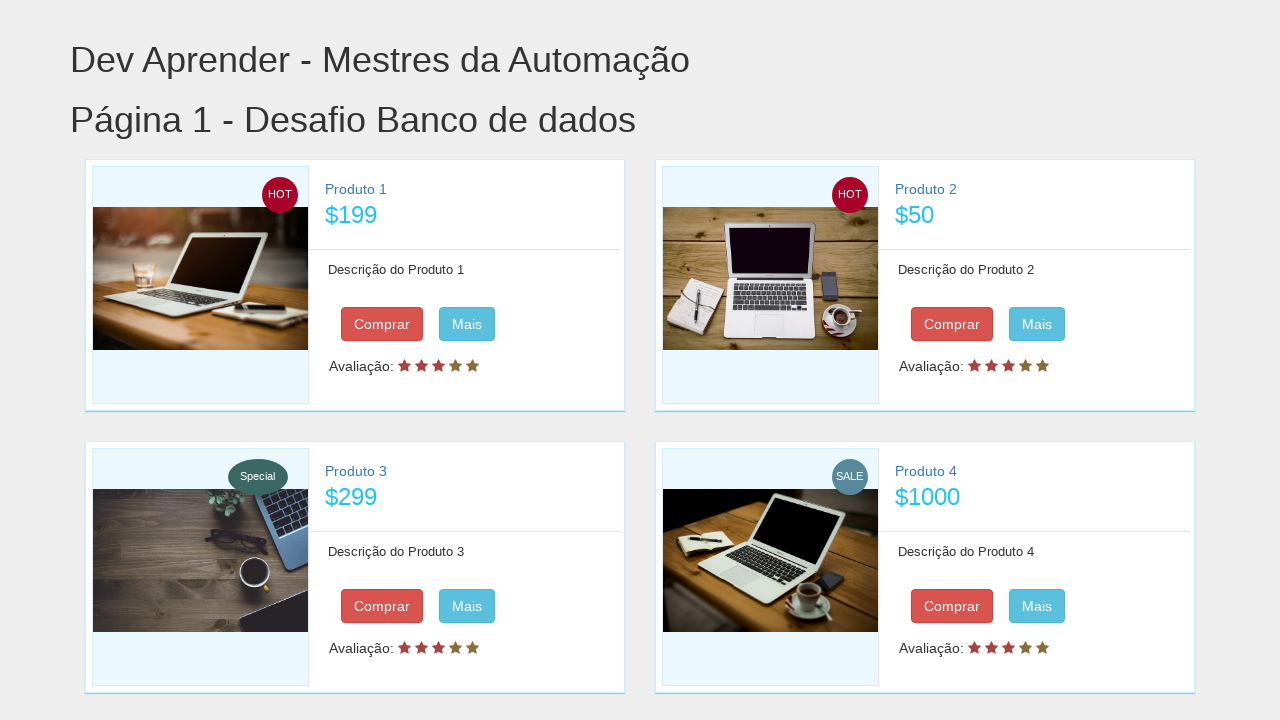

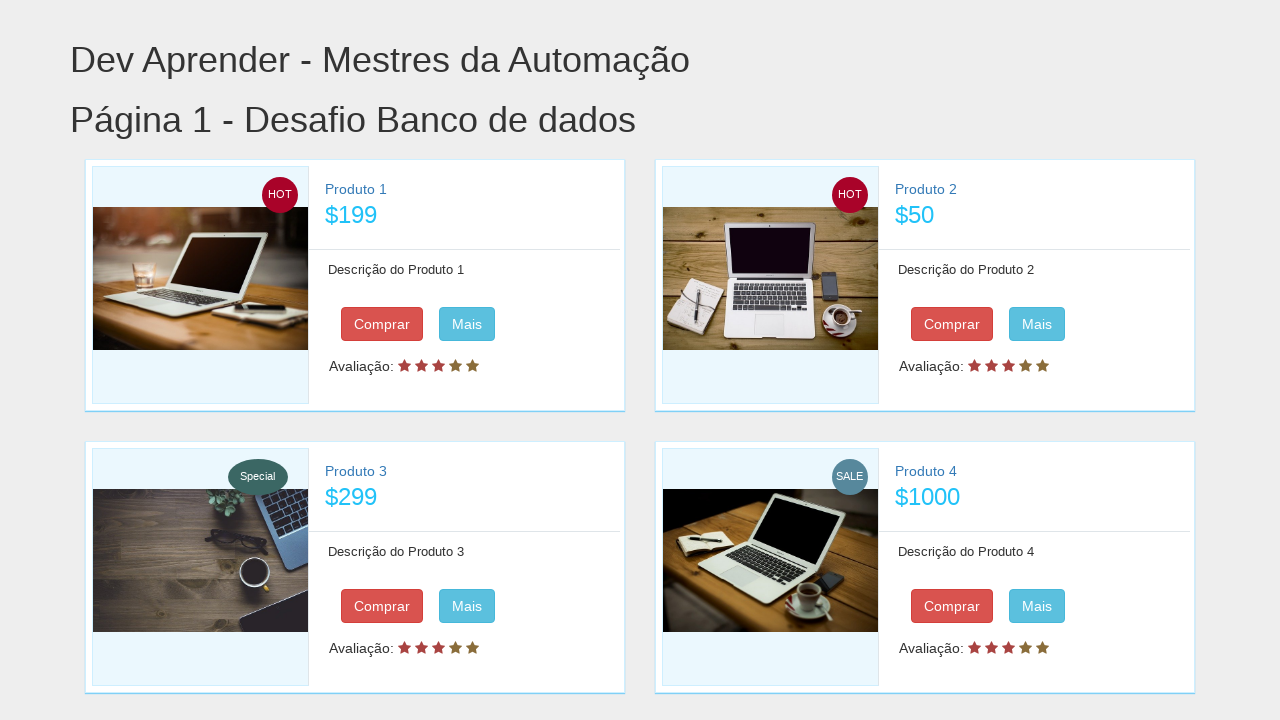